Tests date input by typing a date directly into the text box (May 2, 1959) and verifying the result is displayed correctly

Starting URL: https://kristinek.github.io/site/examples/actions

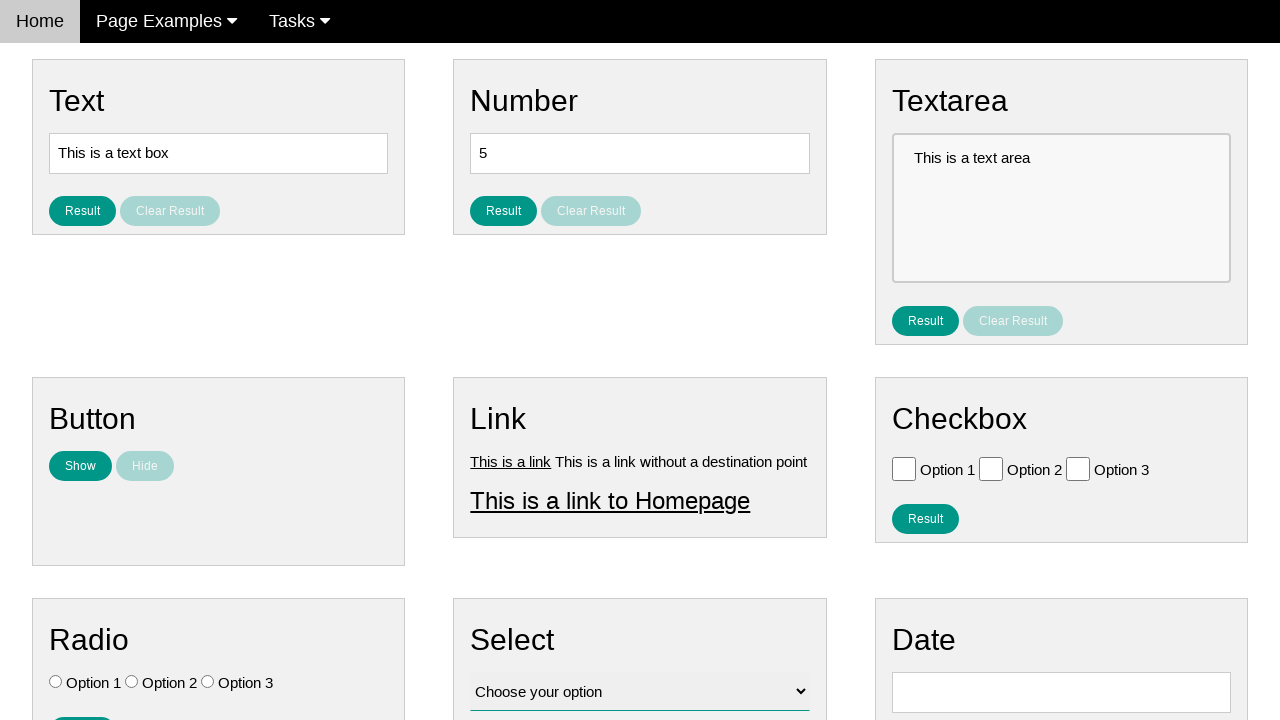

Filled date field with '05/02/1959' on #vfb-8
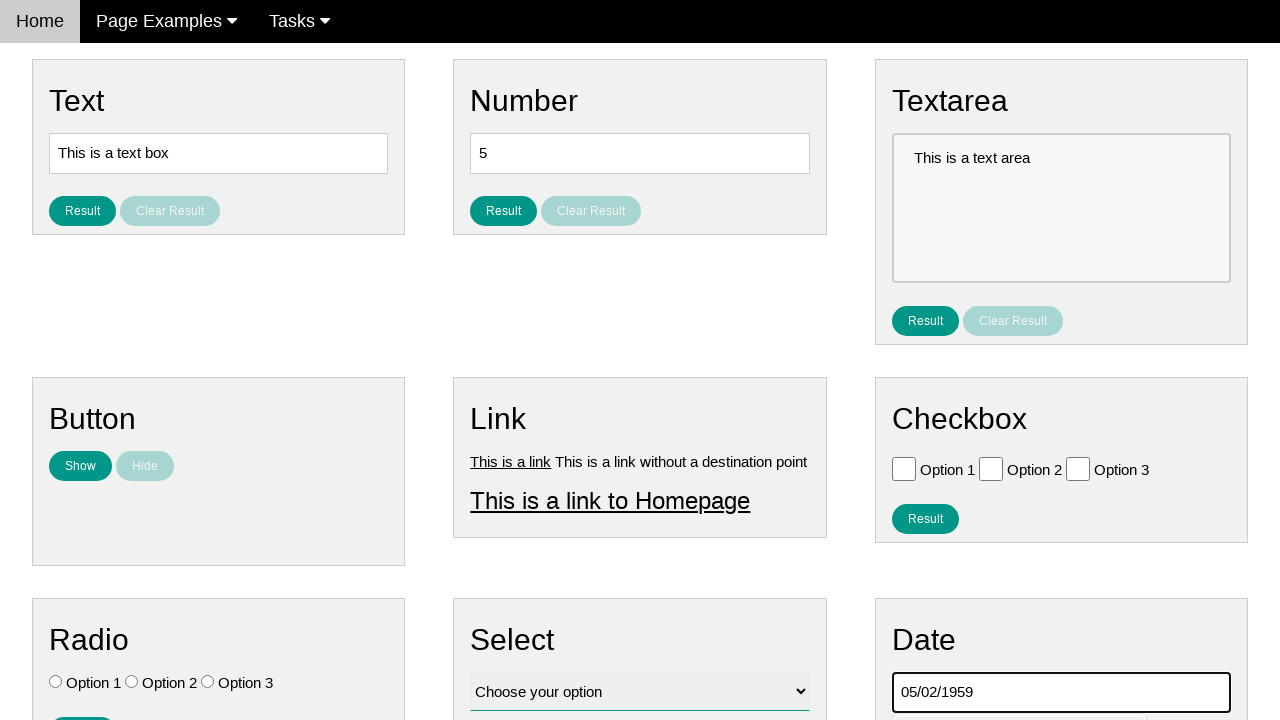

Pressed Enter to confirm date entry on #vfb-8
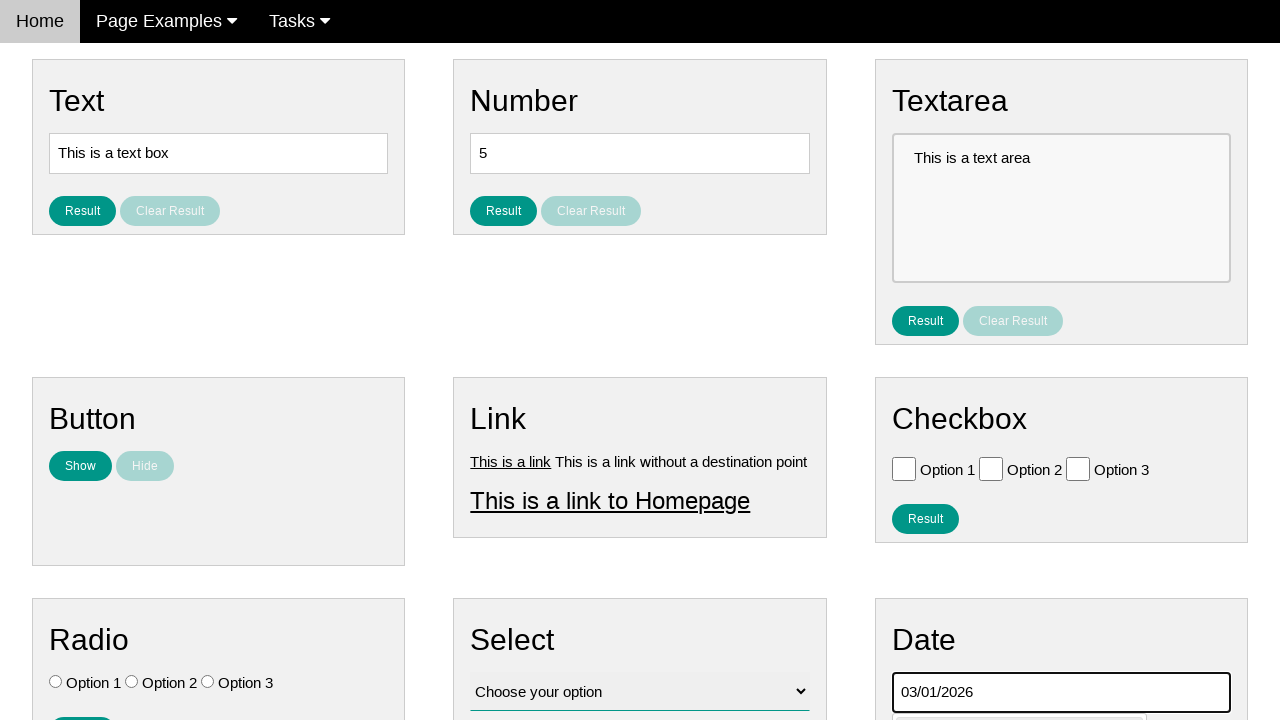

Waited 1000ms for processing
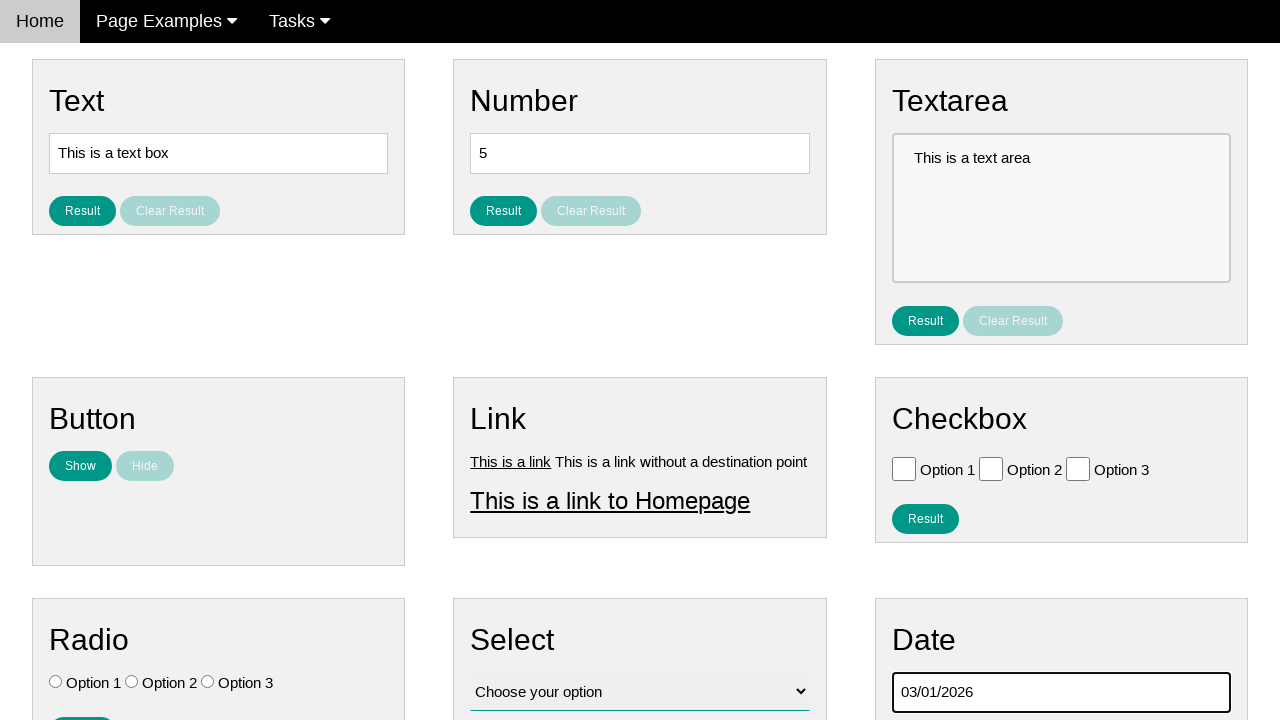

Clicked result button to display date at (925, 425) on #result_button_date
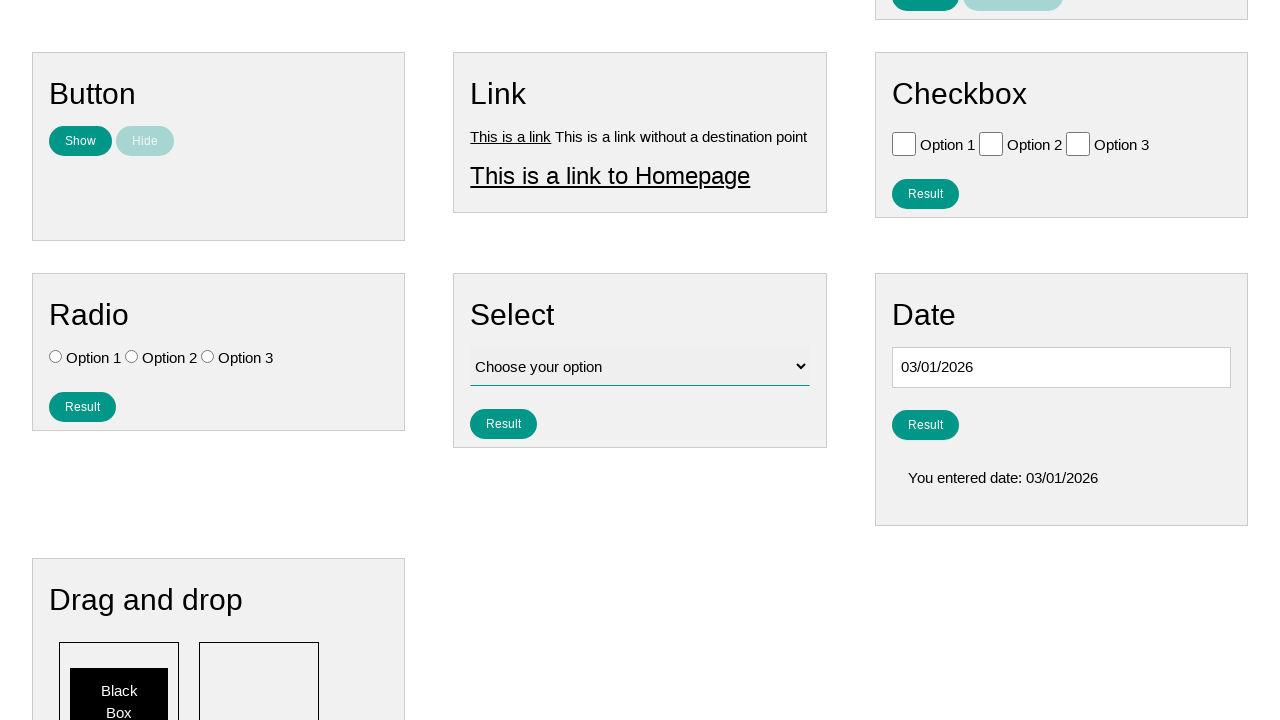

Date result appeared on page
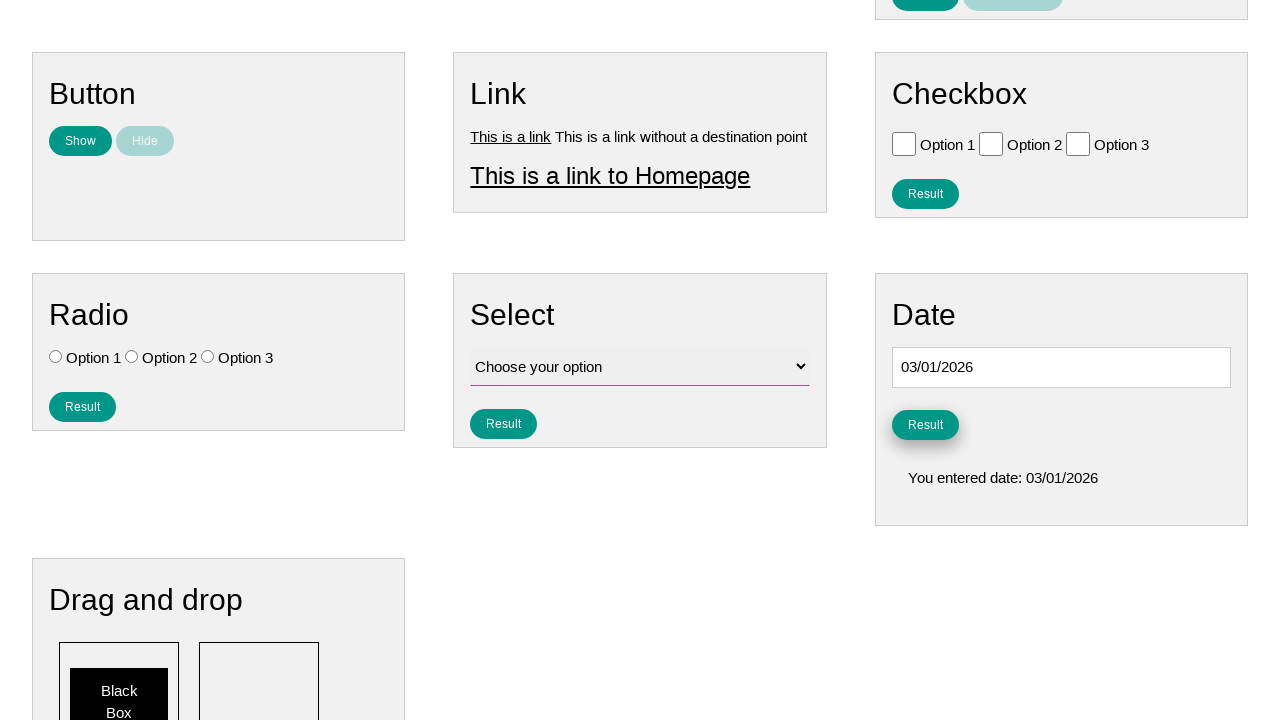

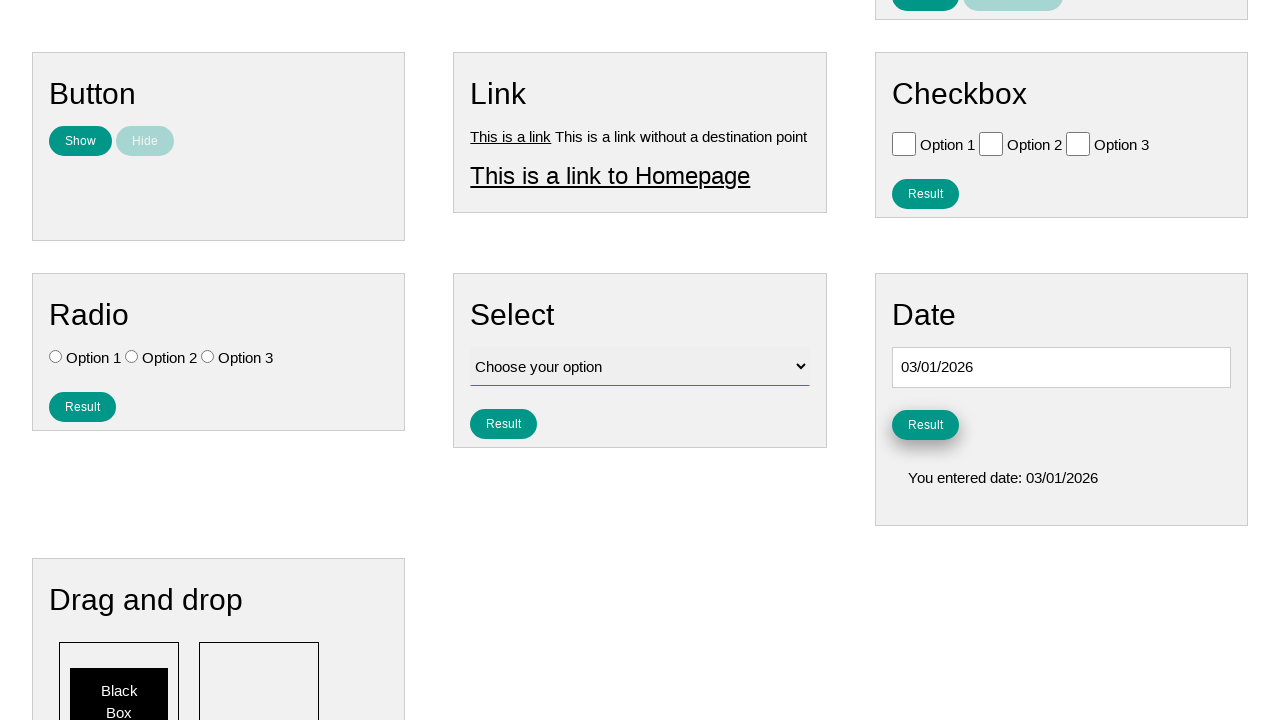